Tests form element interactions on a demo page by filling a textarea, entering text in a search field, selecting a radio button, and clicking a checkbox.

Starting URL: https://omayo.blogspot.com/

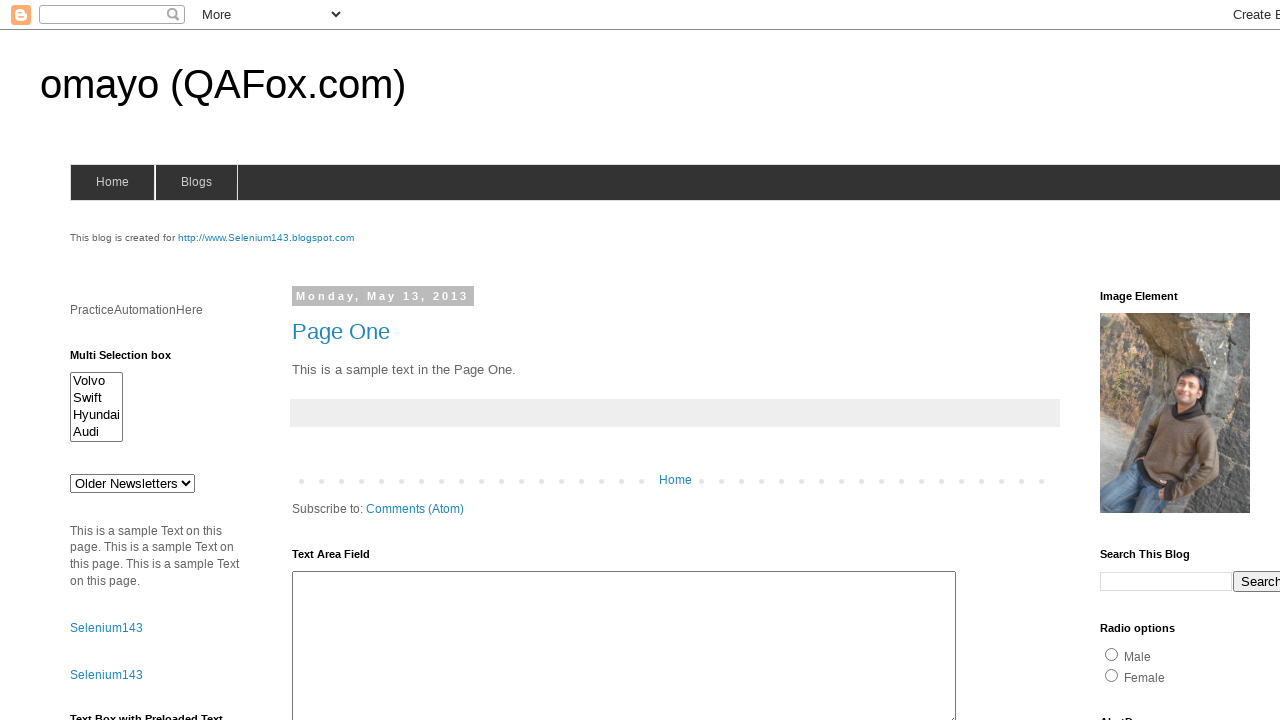

Filled textarea with 'Arun Motoori' on #ta1
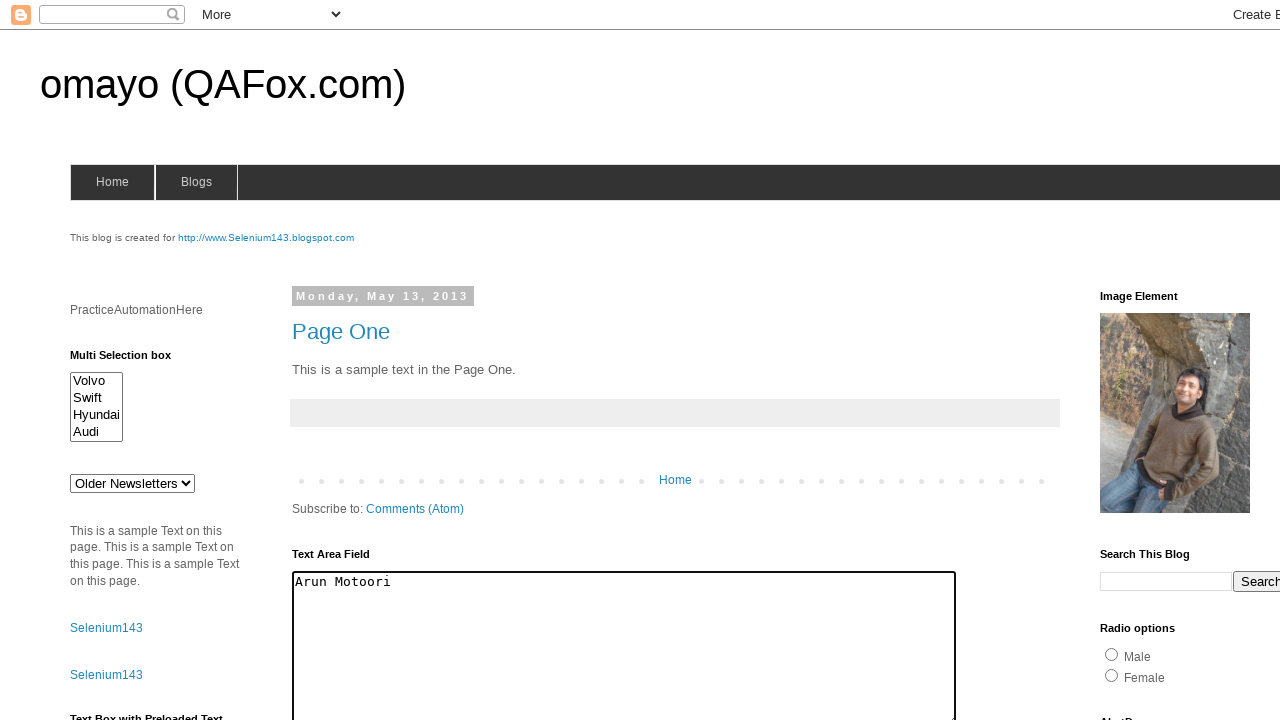

Filled search field with 'Arun' on input[name='q']
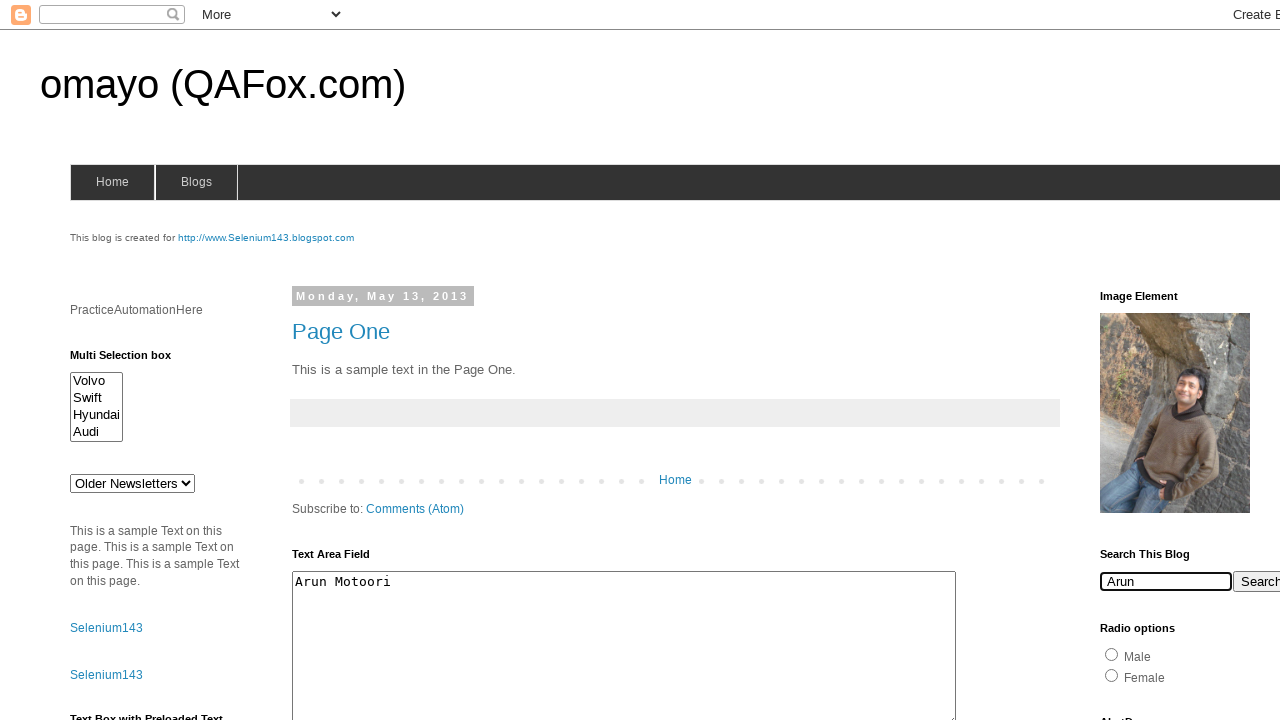

Selected male radio button at (1112, 654) on #radio1
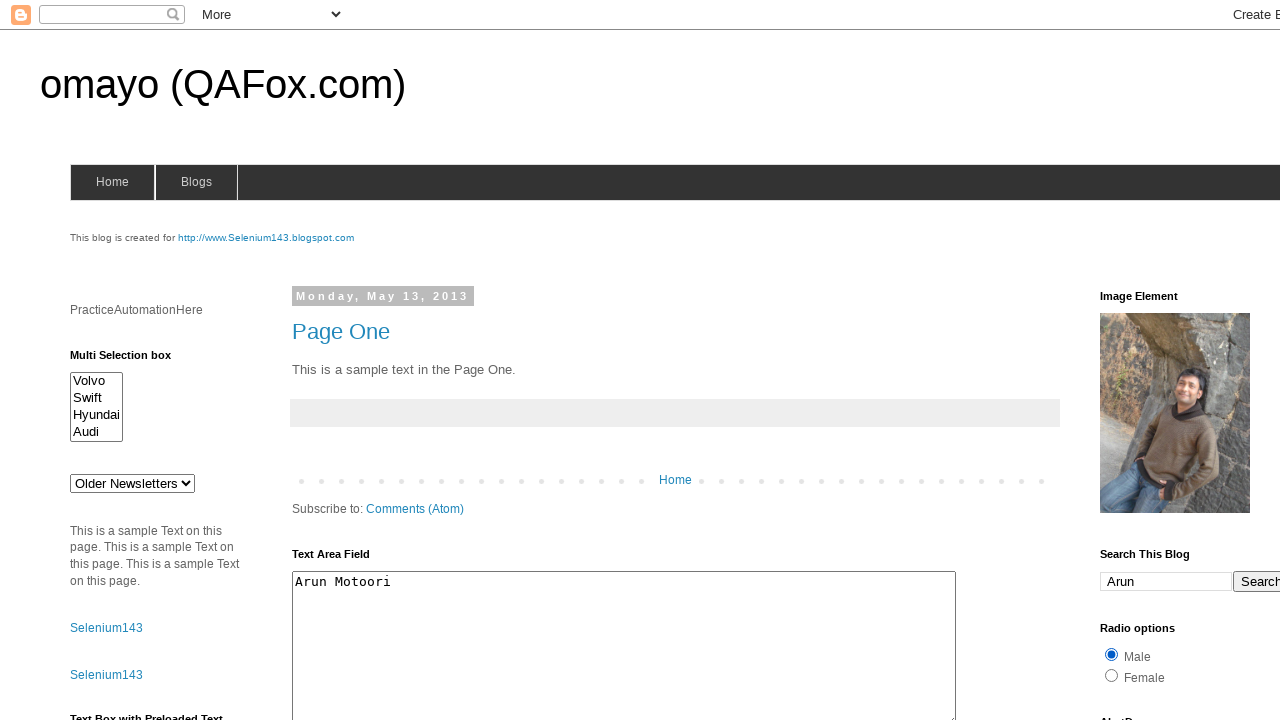

Clicked blue checkbox at (1200, 361) on #checkbox2
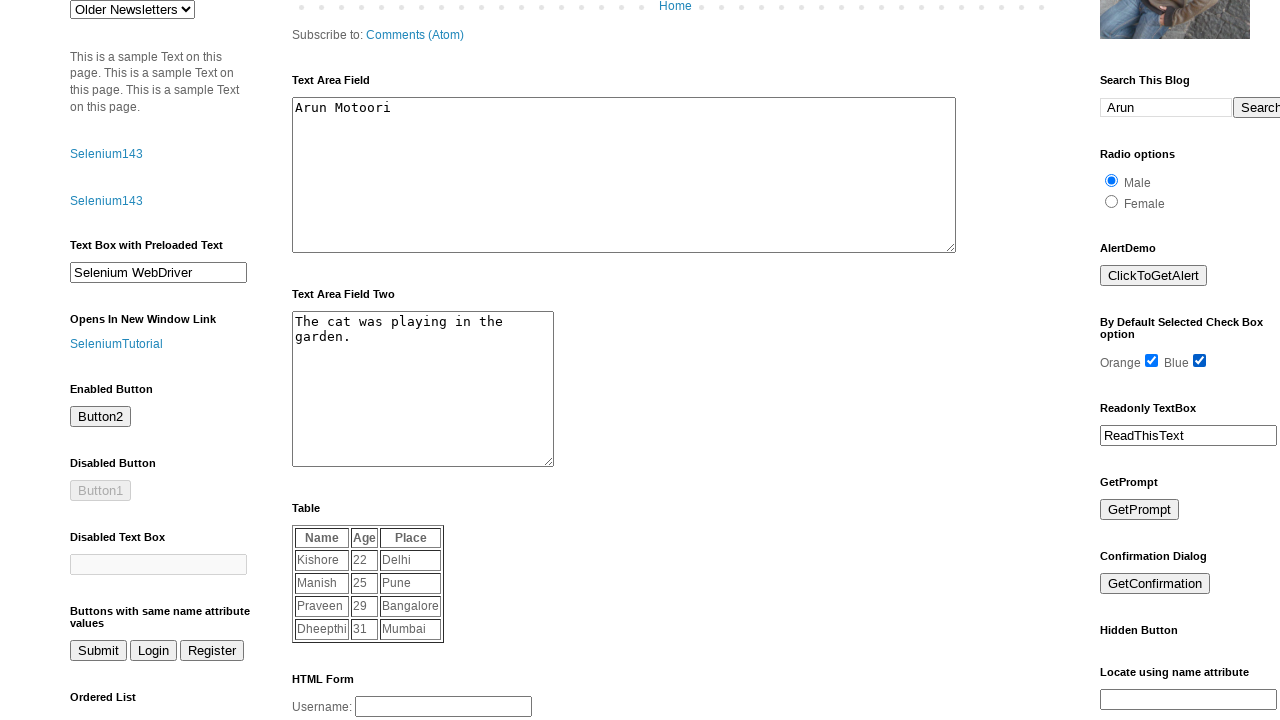

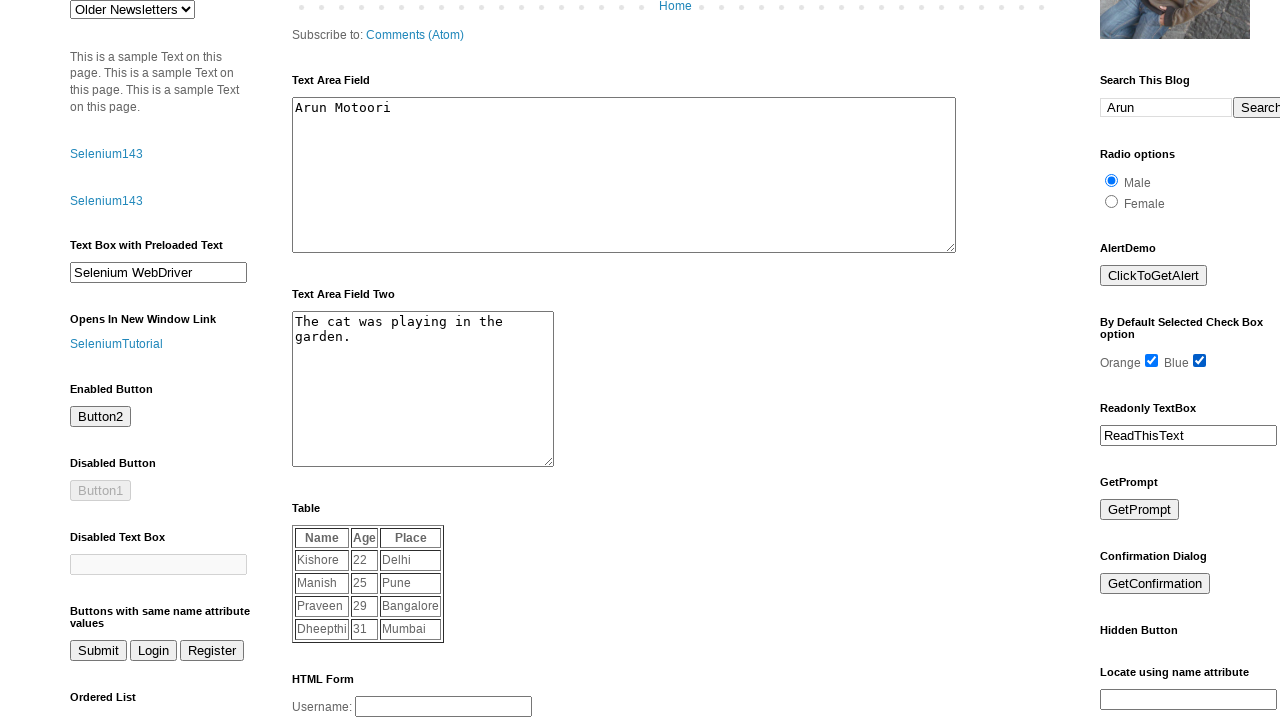